Navigates to the Selenium HQ download page and maximizes the browser window

Starting URL: http://www.seleniumhq.org/download/

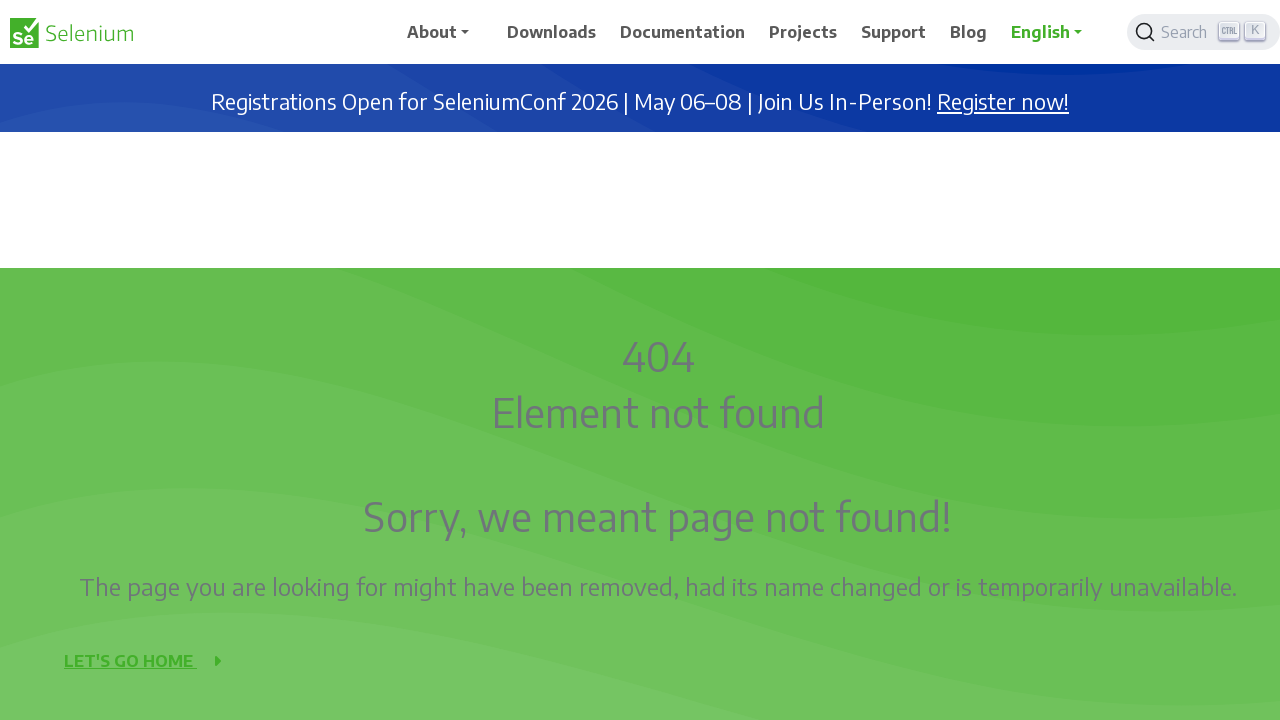

Navigated to Selenium HQ download page
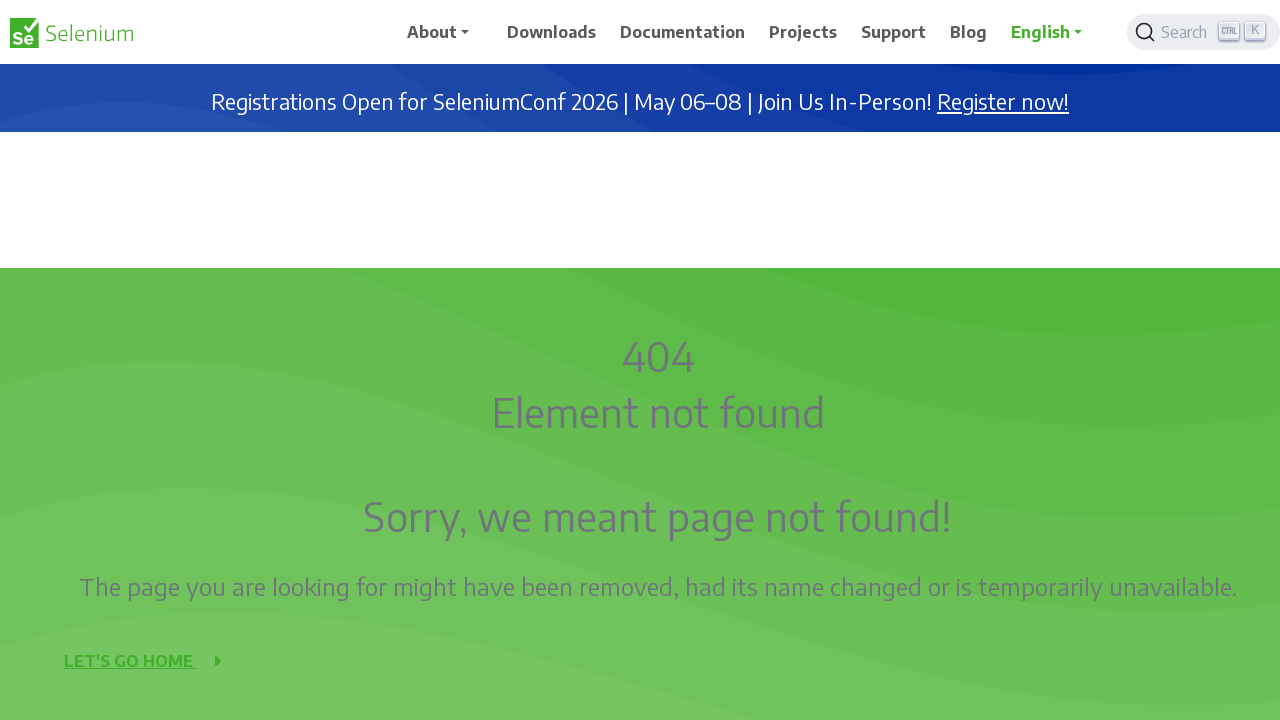

Maximized browser window to 1920x1080
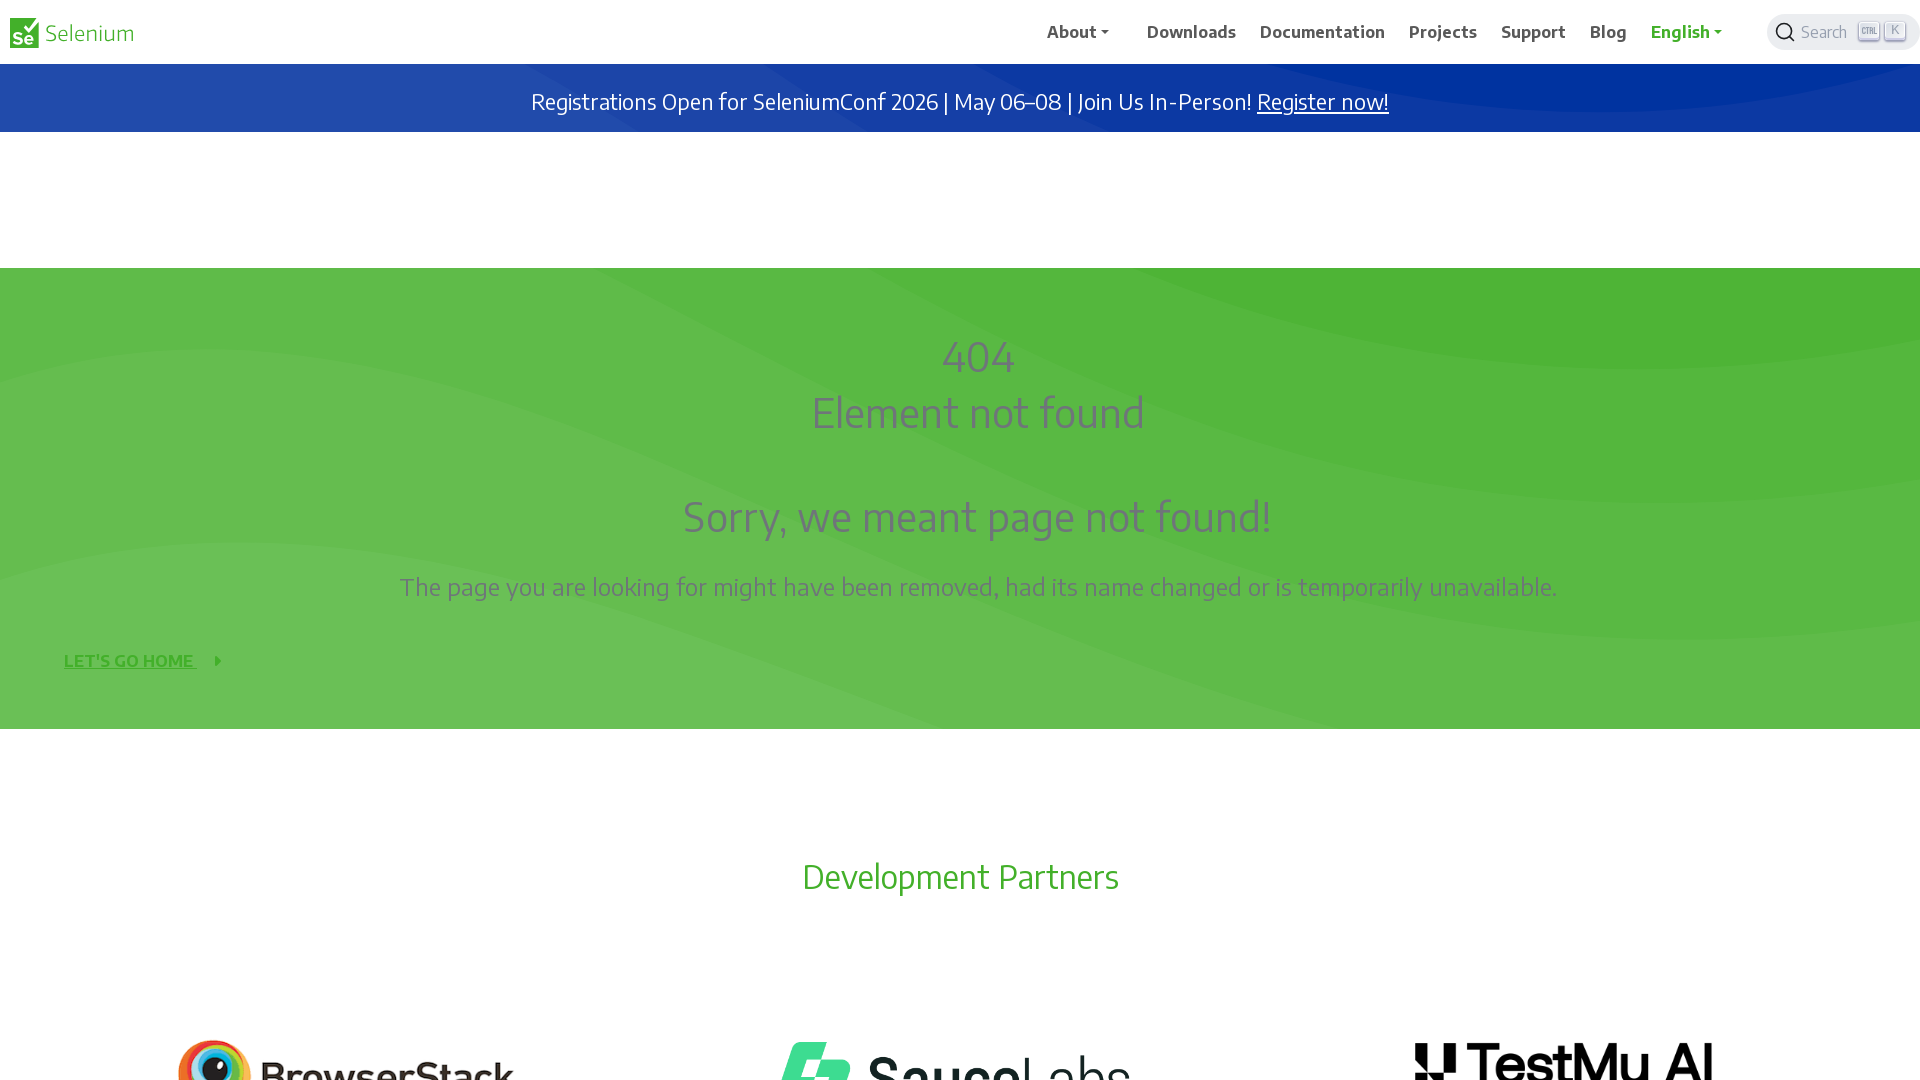

Page fully loaded
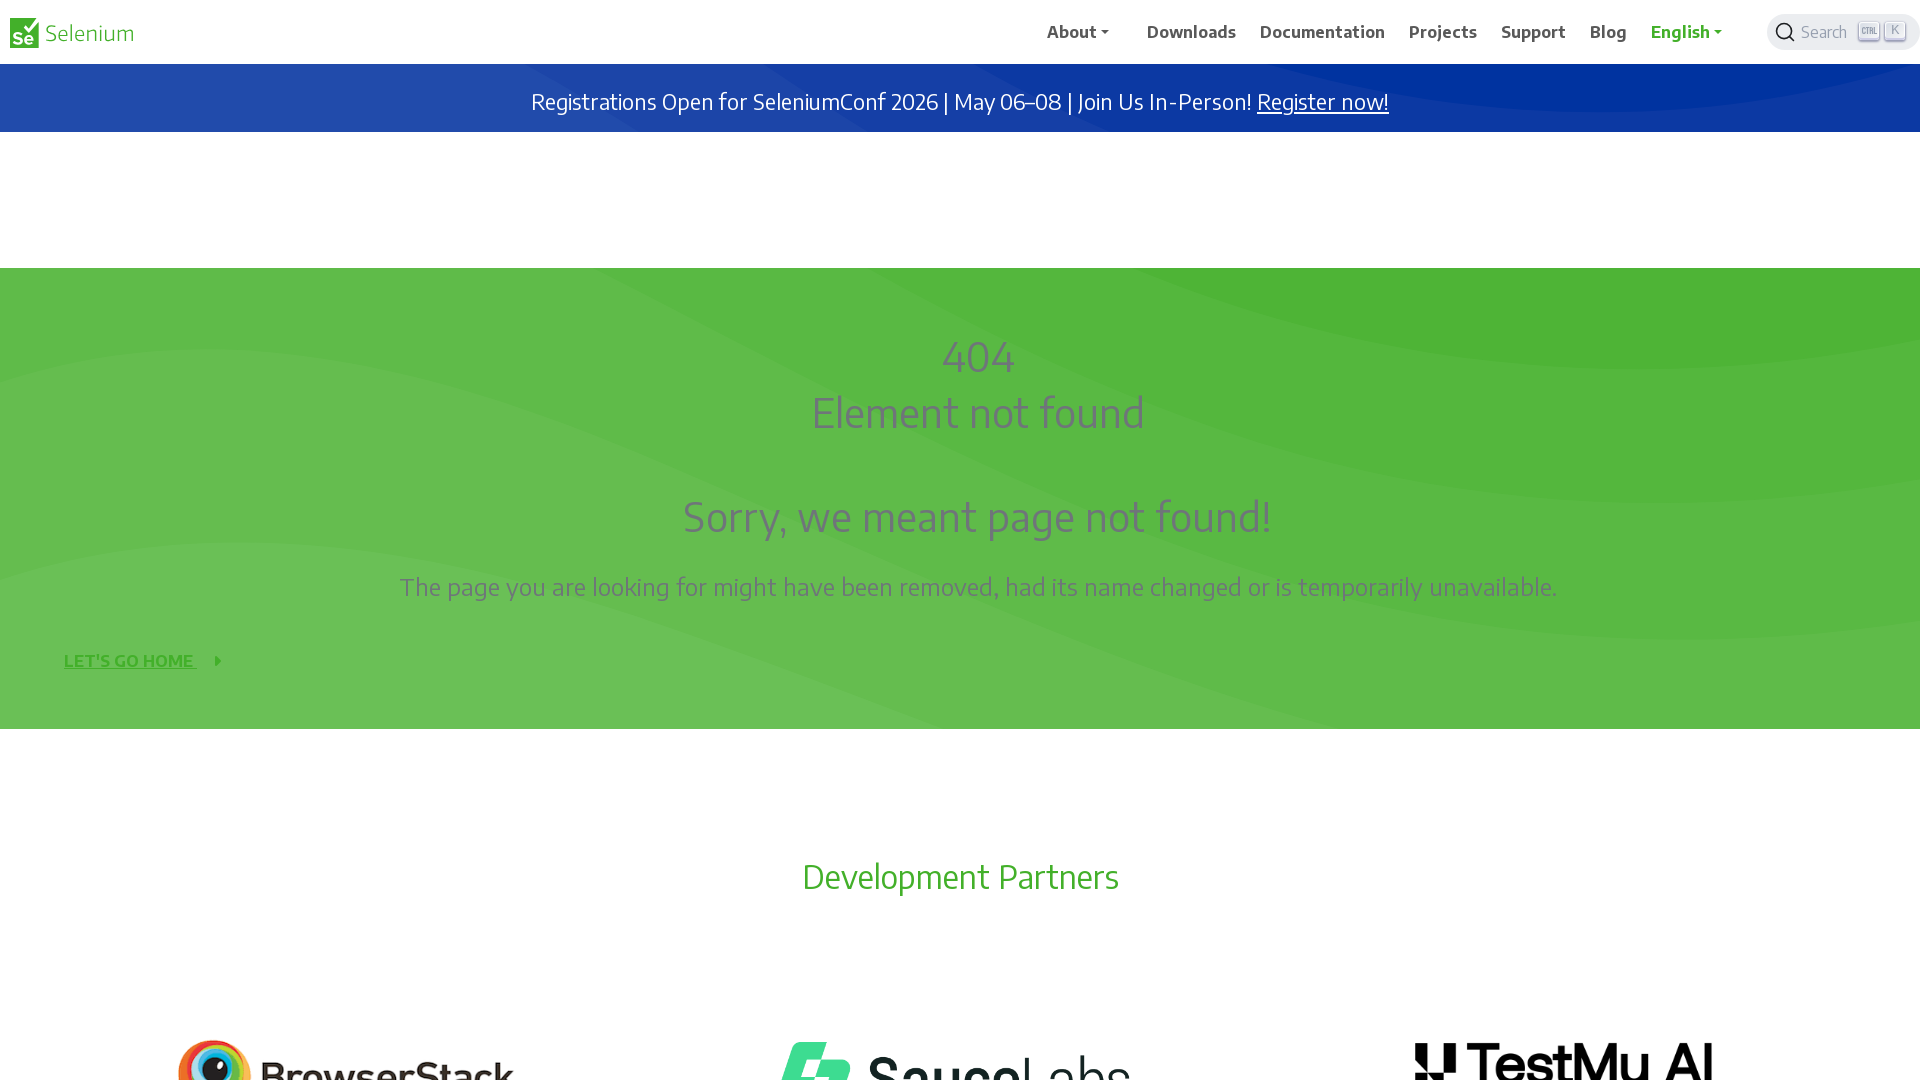

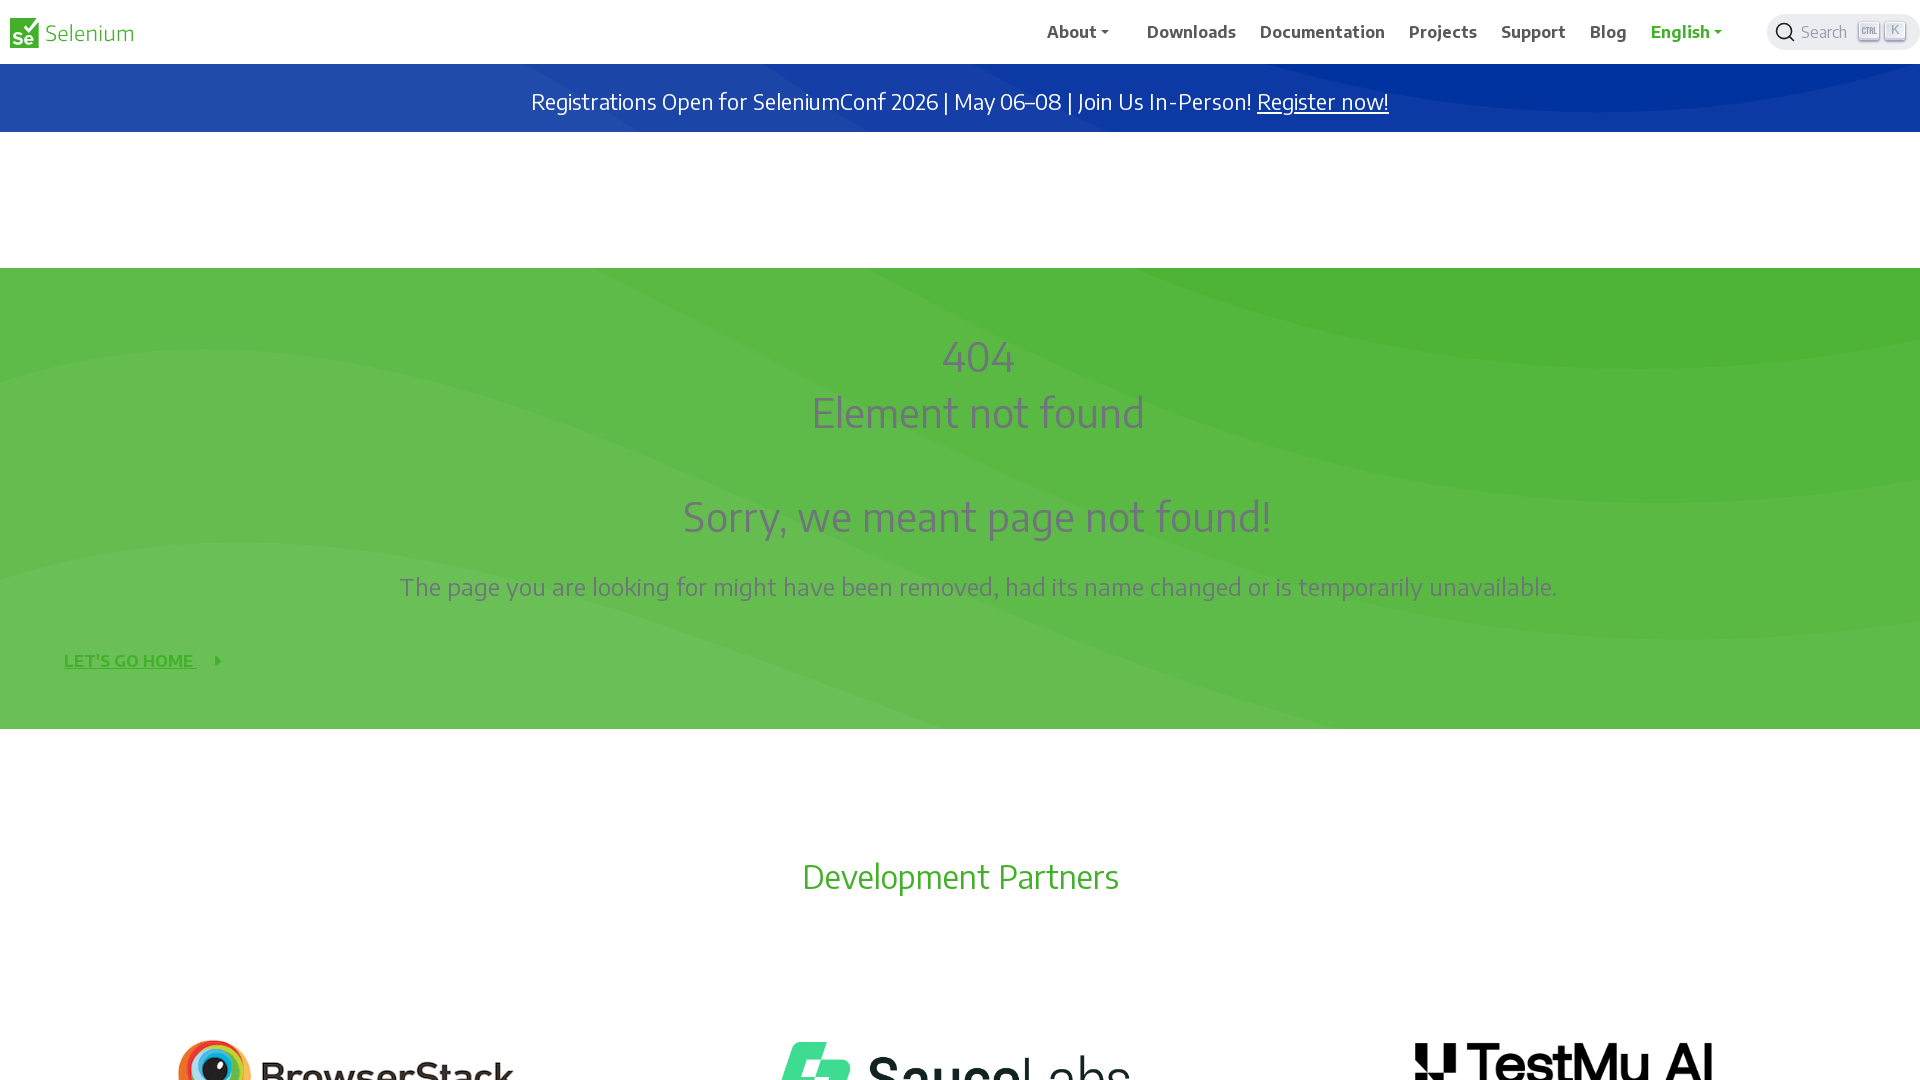